Tests visibility toggle for text element and radio button selection

Starting URL: https://rahulshettyacademy.com/AutomationPractice/

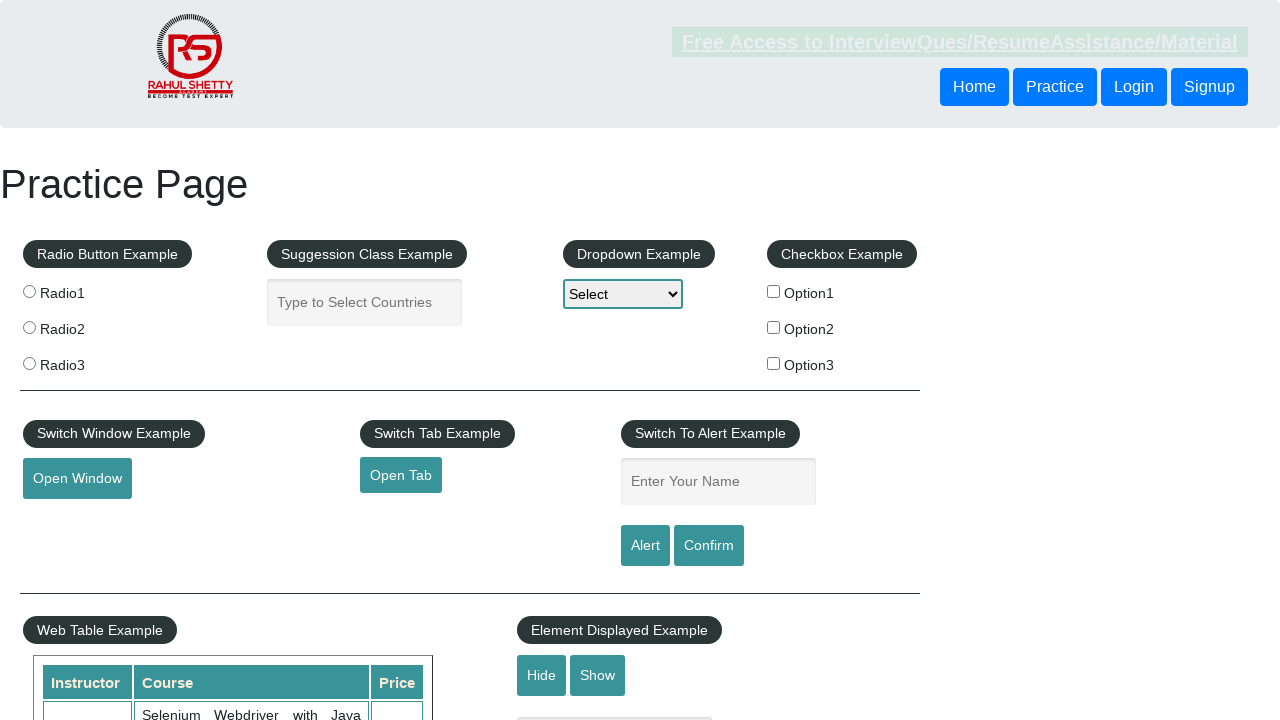

Waited for displayed text element to be visible
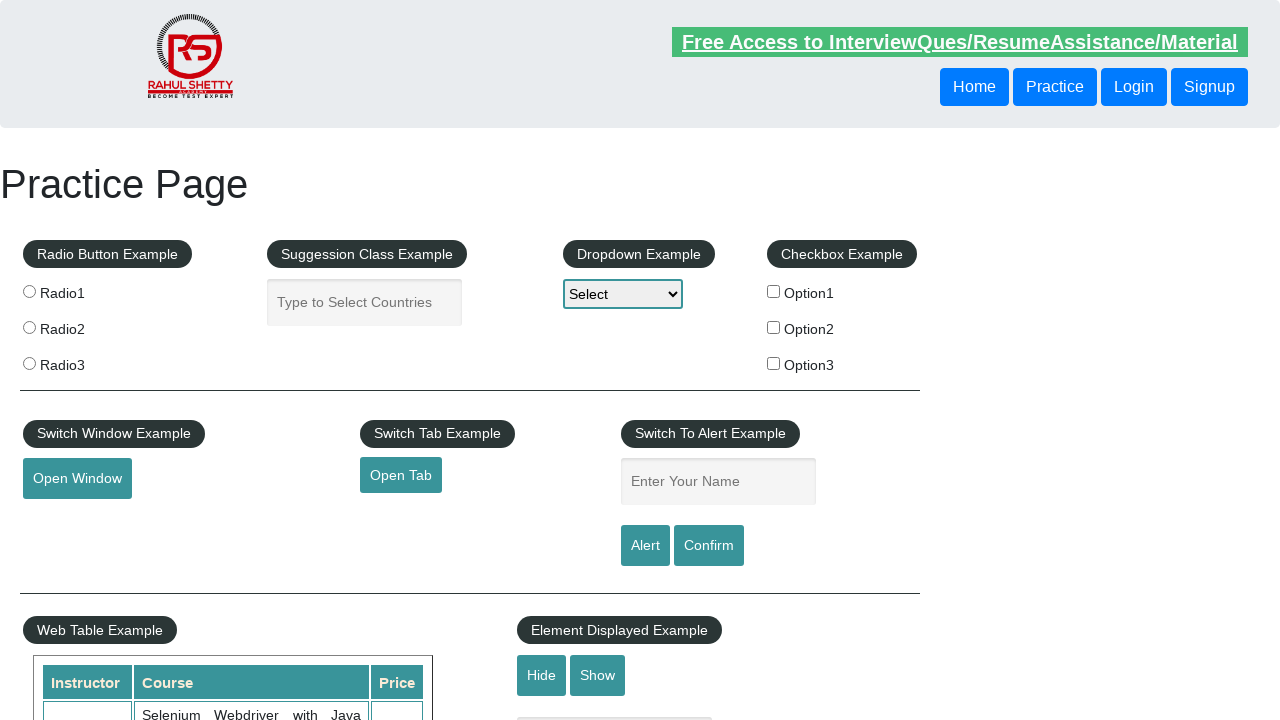

Clicked Hide button to toggle text visibility at (542, 675) on input[value="Hide"]
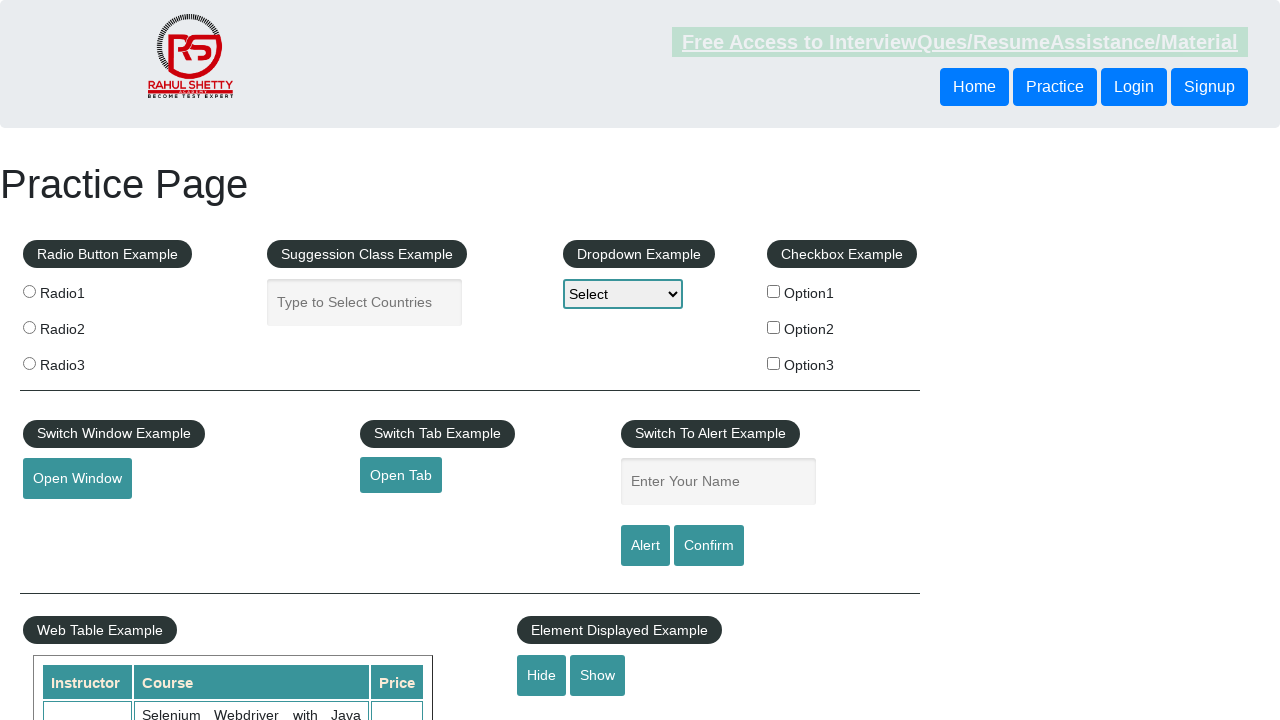

Clicked Show button to restore text visibility at (598, 675) on input[value="Show"]
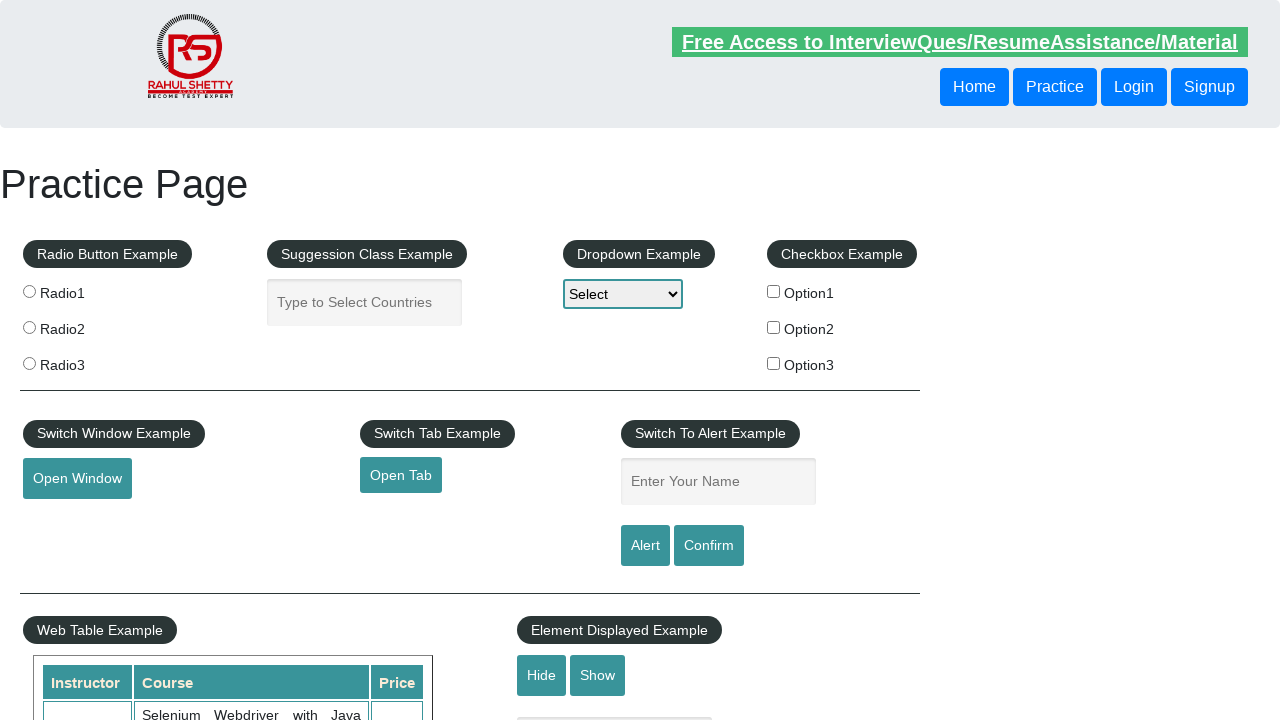

Selected radio1 radio button at (29, 291) on [value="radio1"]
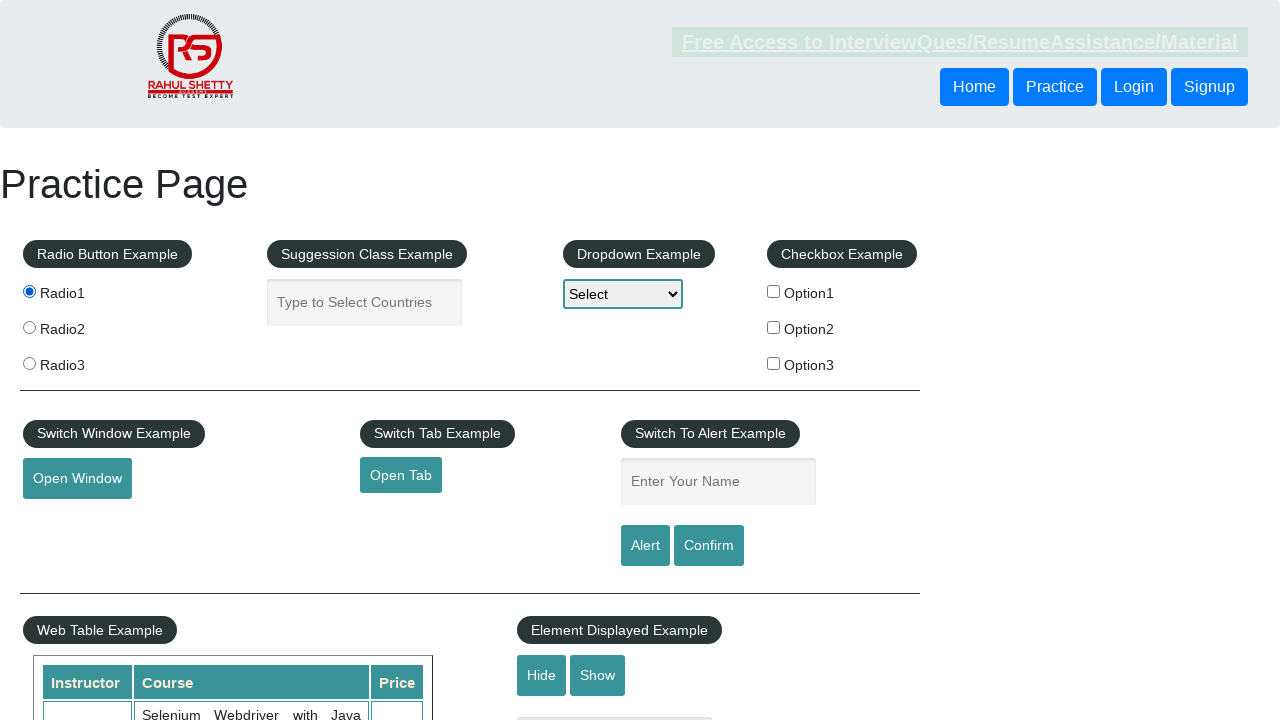

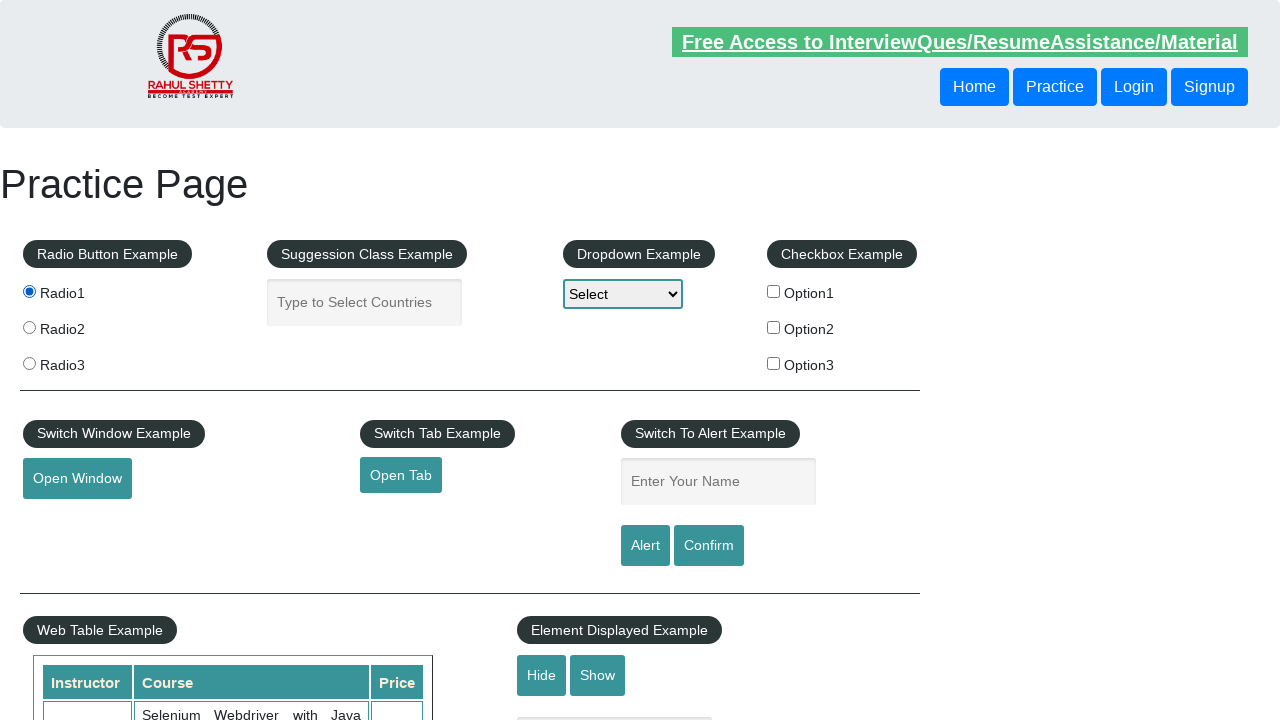